Tests click and hold to select a block of elements by dragging from one element to another.

Starting URL: https://automationfc.github.io/jquery-selectable/

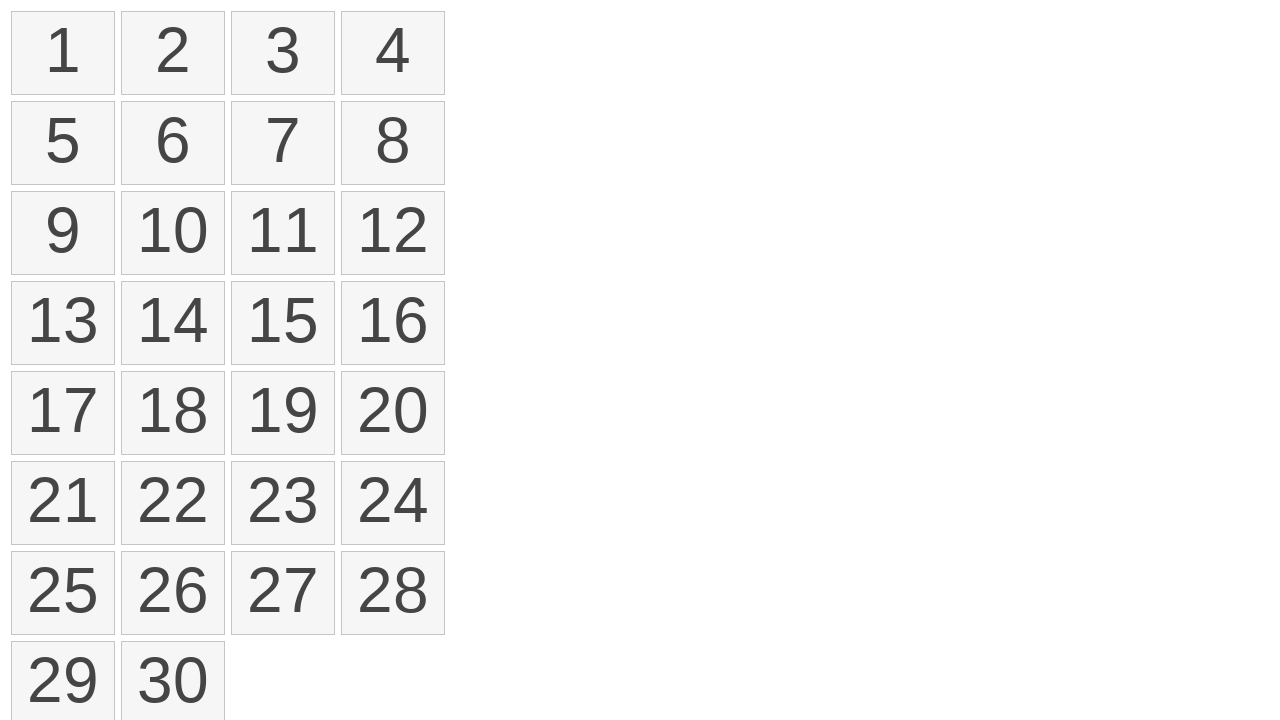

Waited for selectable items to load
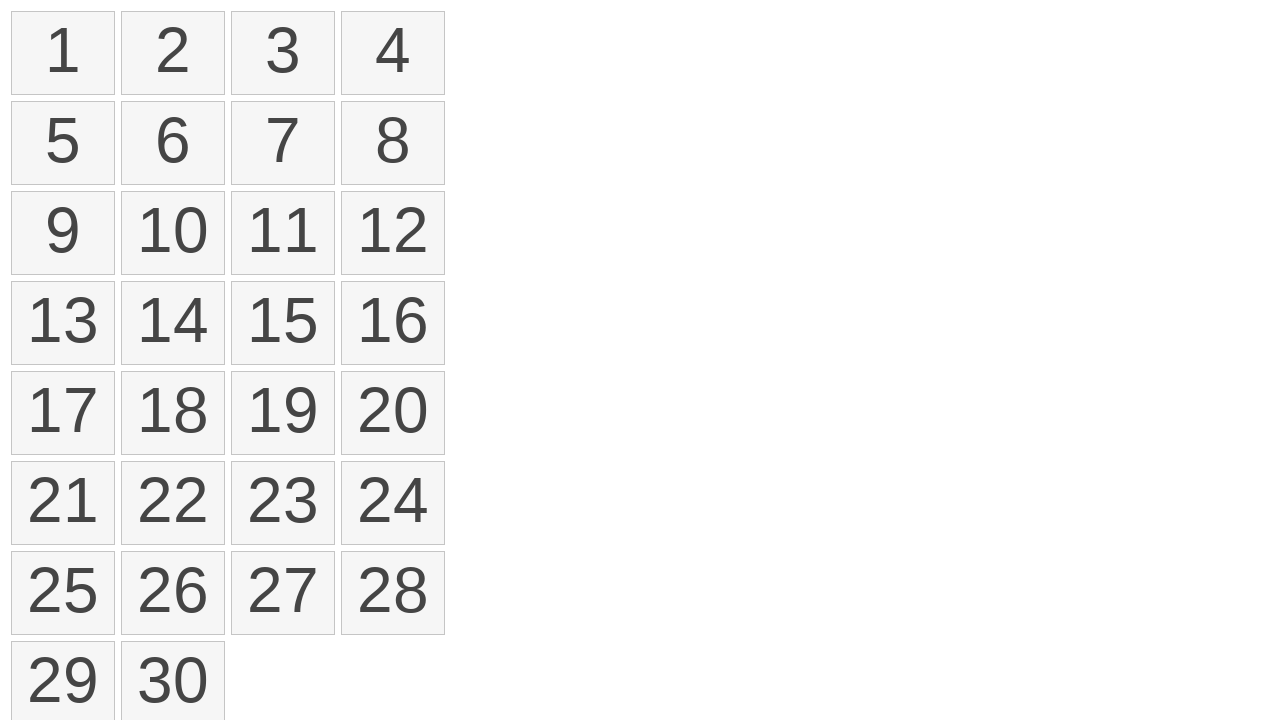

Located first selectable item
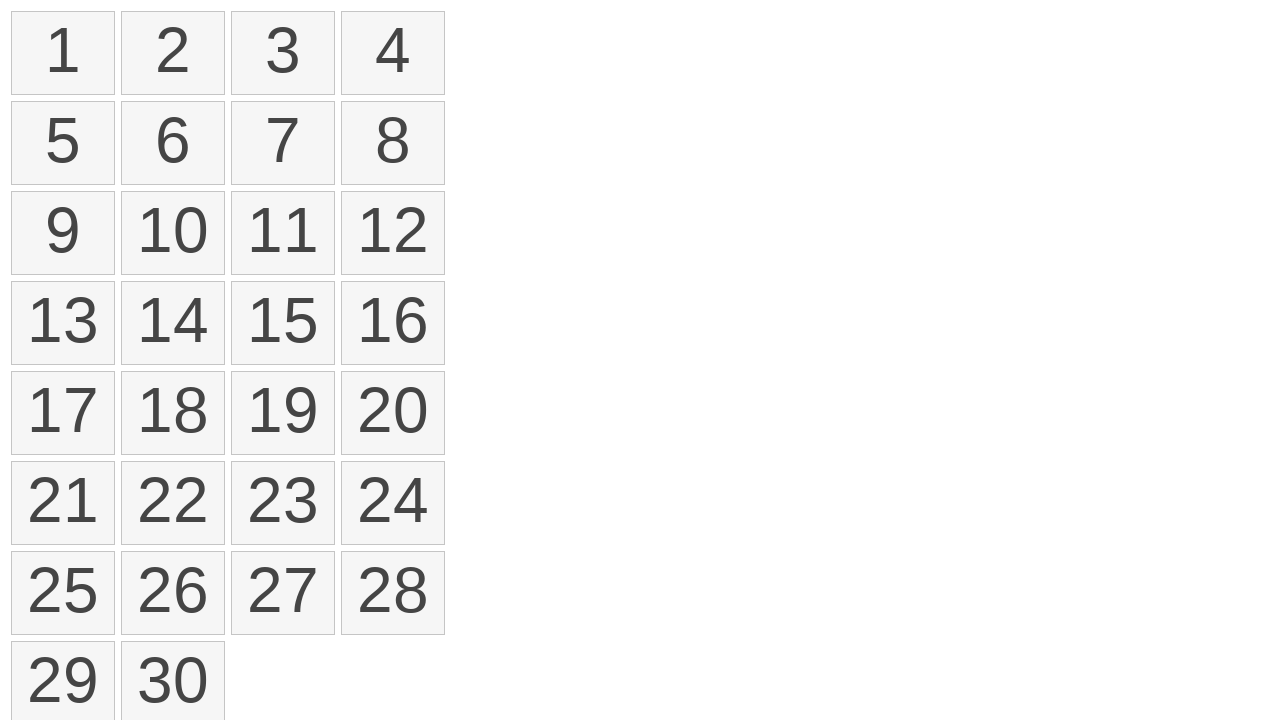

Located fourth selectable item
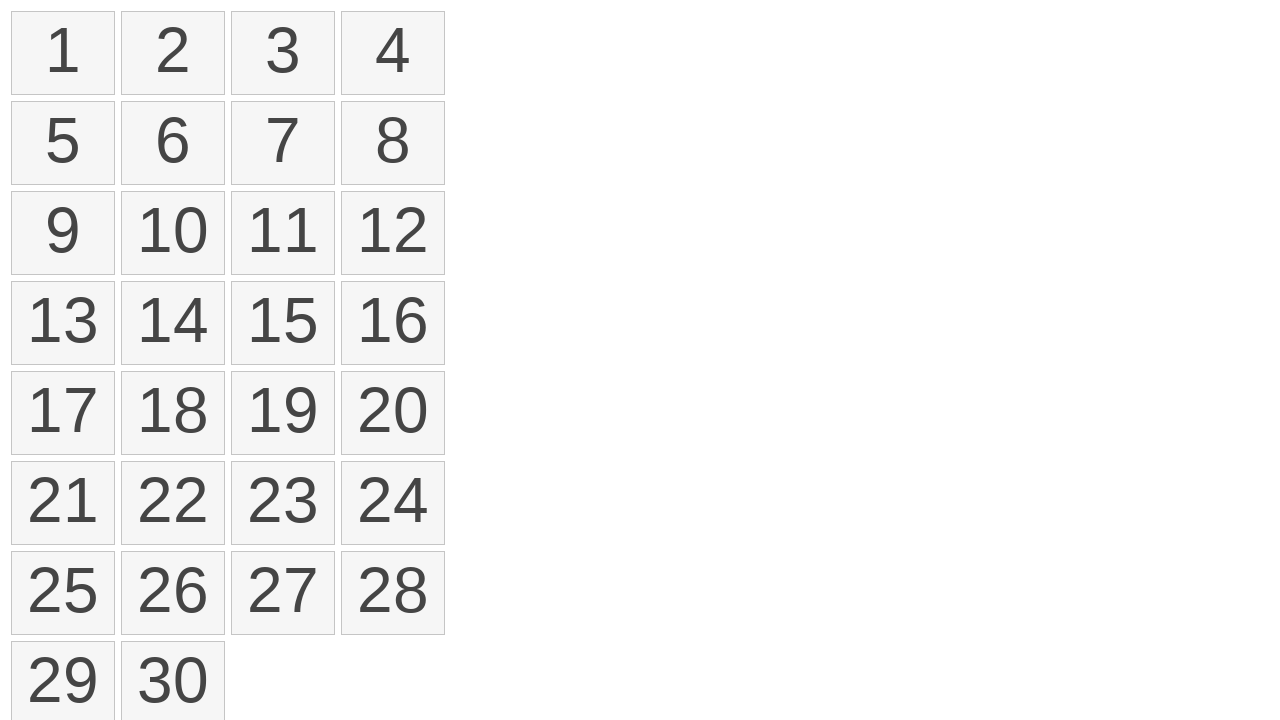

Retrieved bounding box of first item
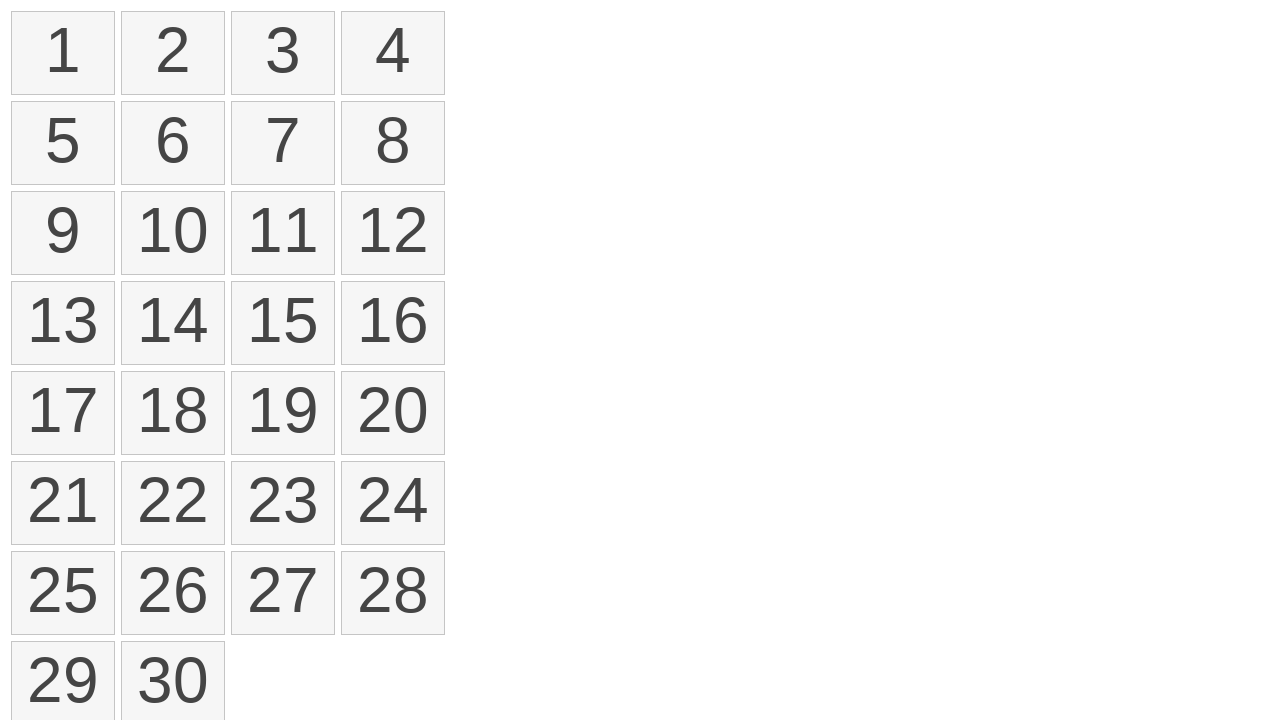

Retrieved bounding box of fourth item
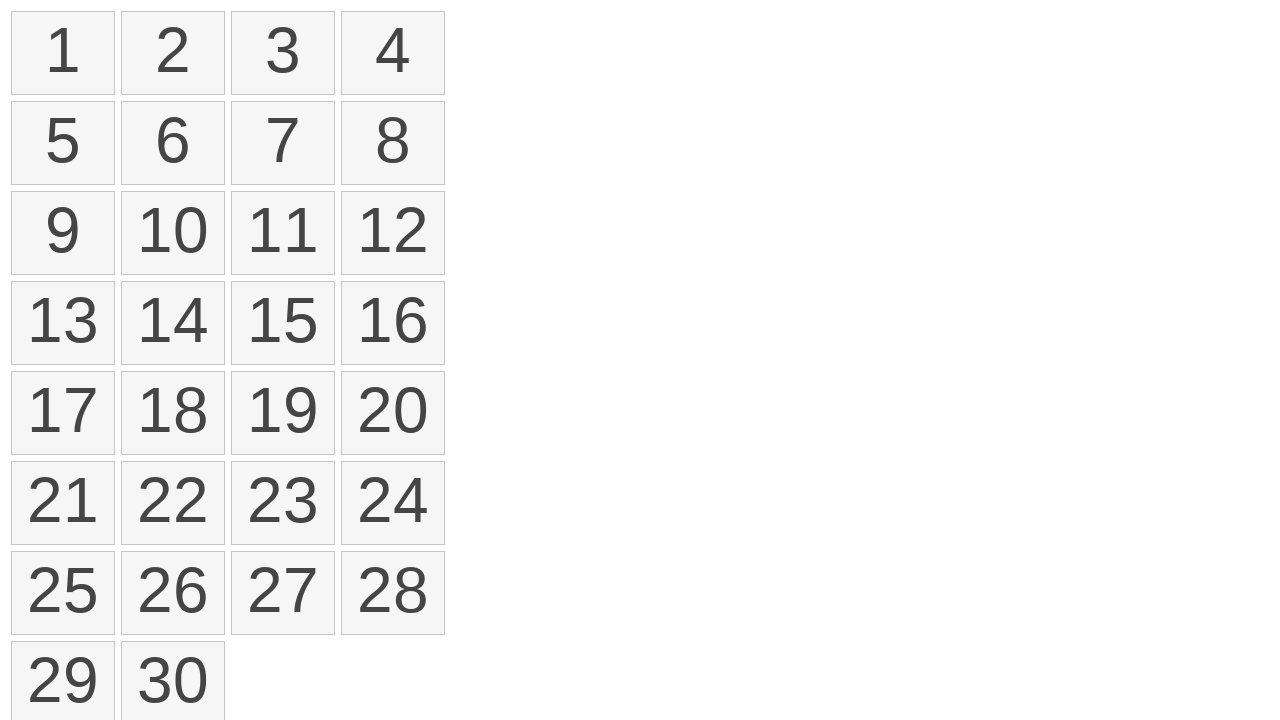

Moved mouse to center of first item at (63, 53)
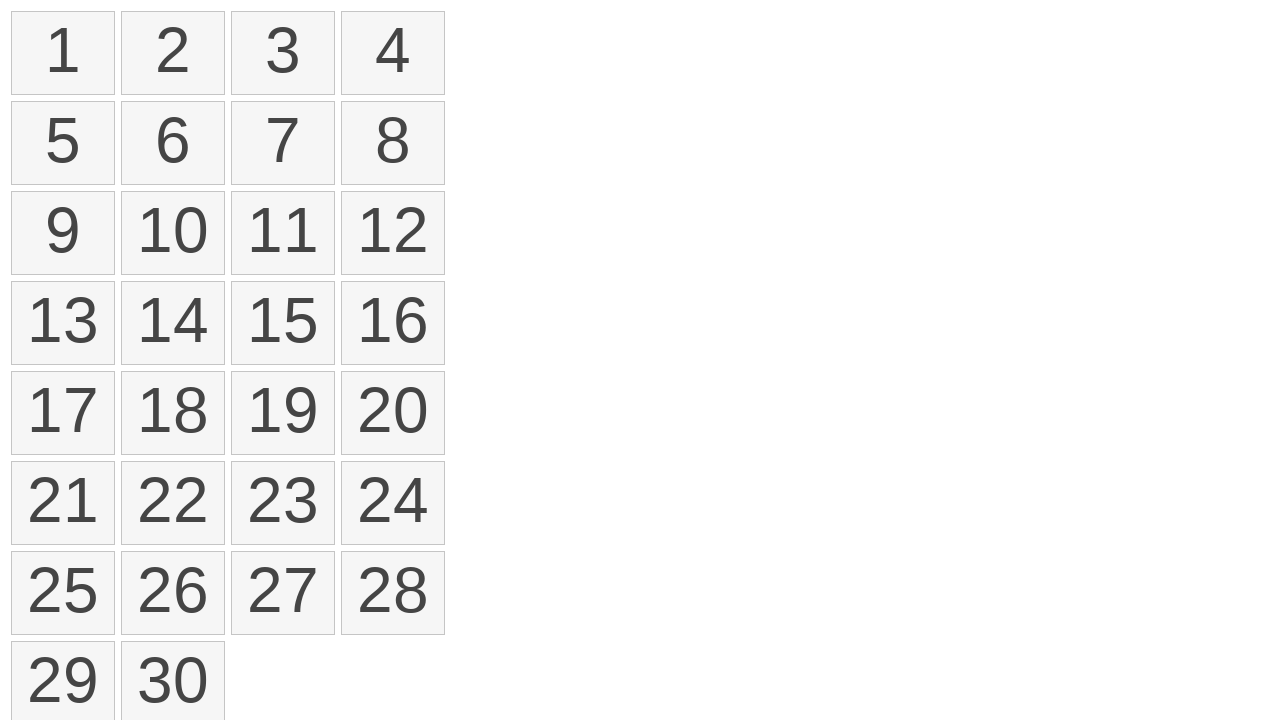

Pressed mouse button down on first item at (63, 53)
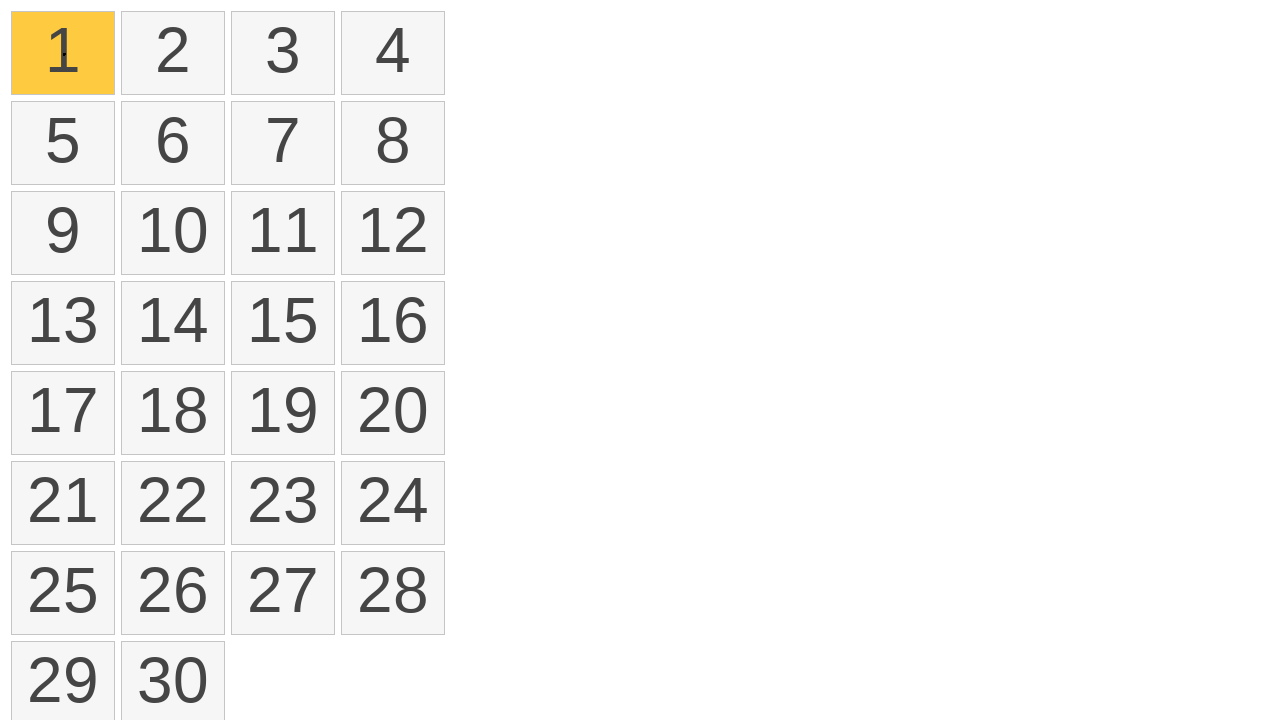

Dragged mouse to center of fourth item at (393, 53)
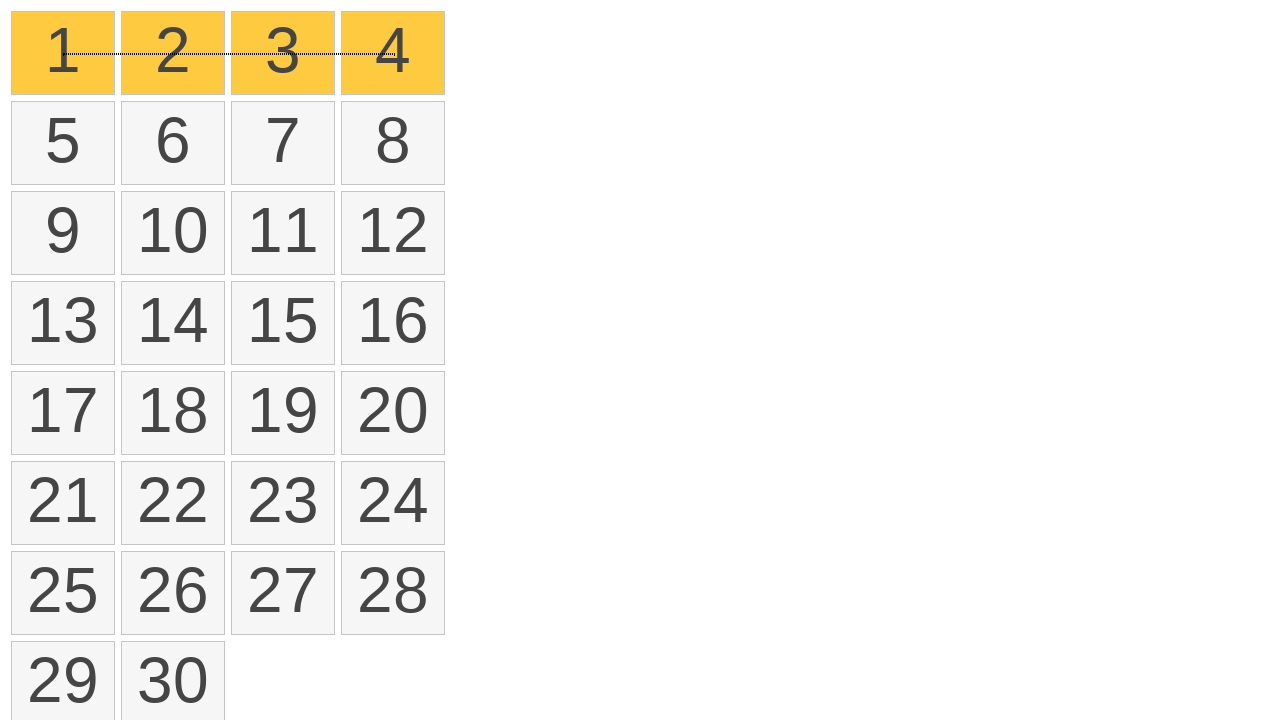

Released mouse button to complete drag selection at (393, 53)
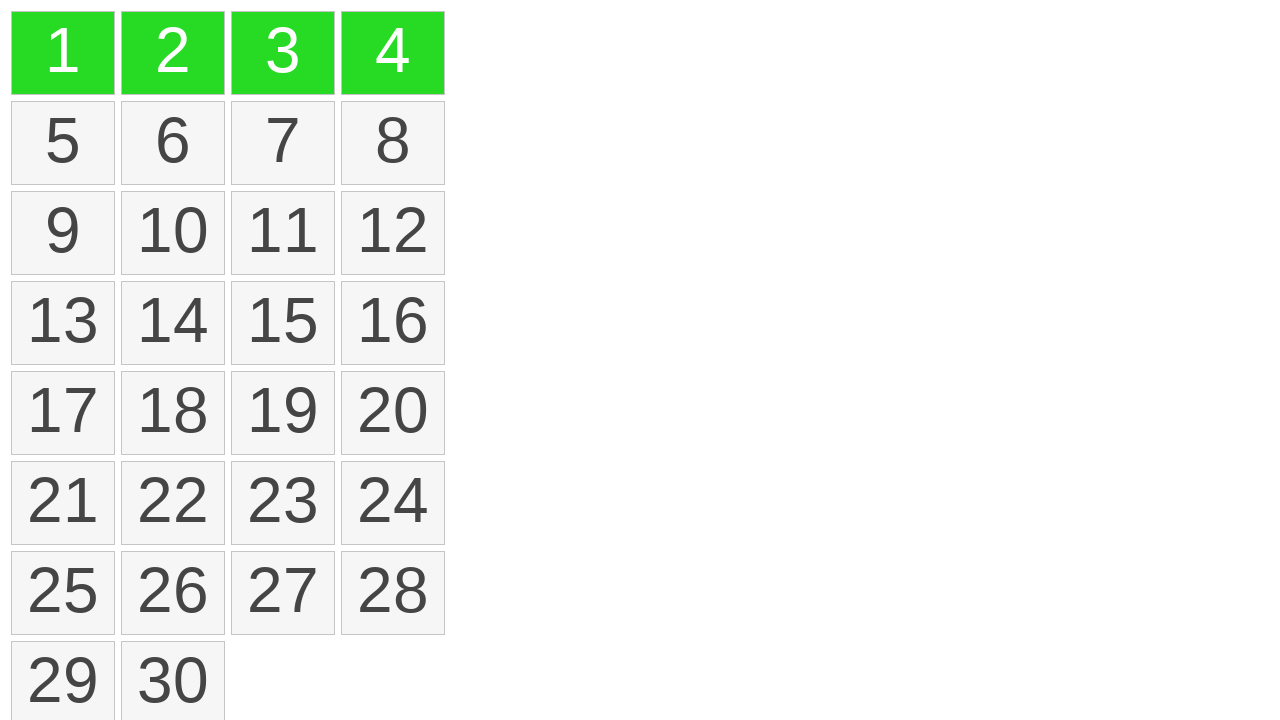

Verified that 4 items are selected (ui-selected class present)
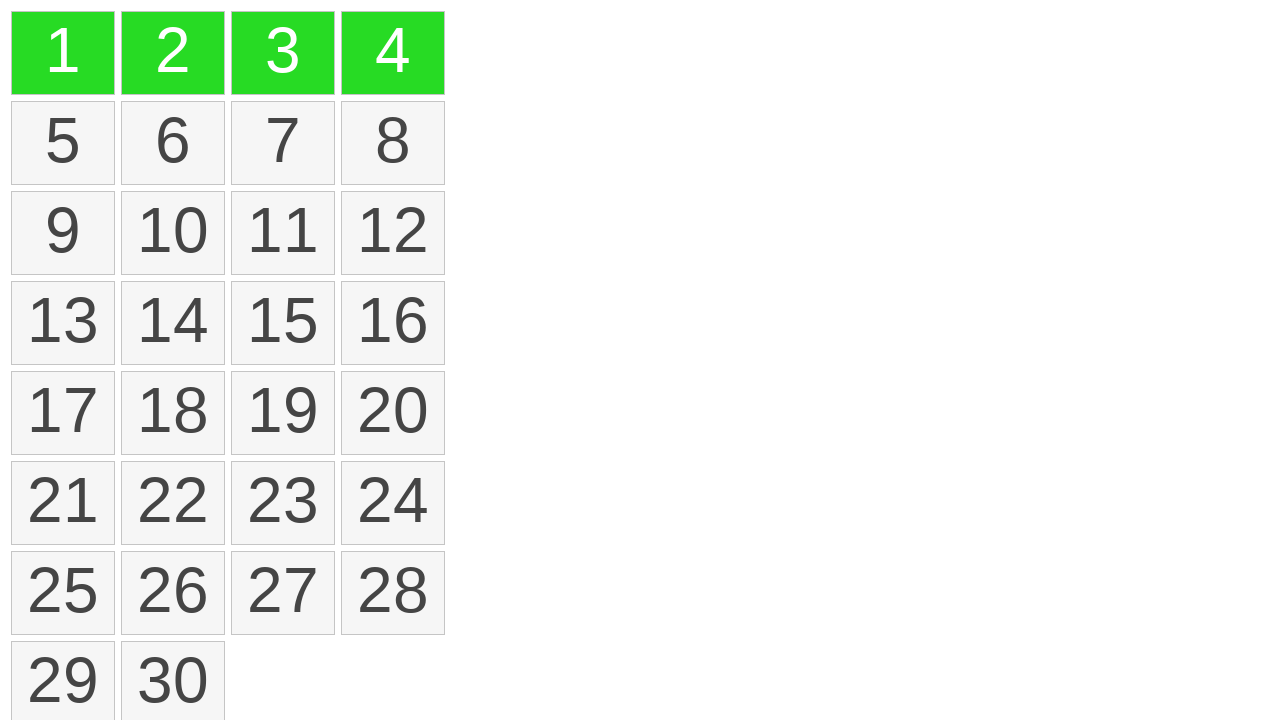

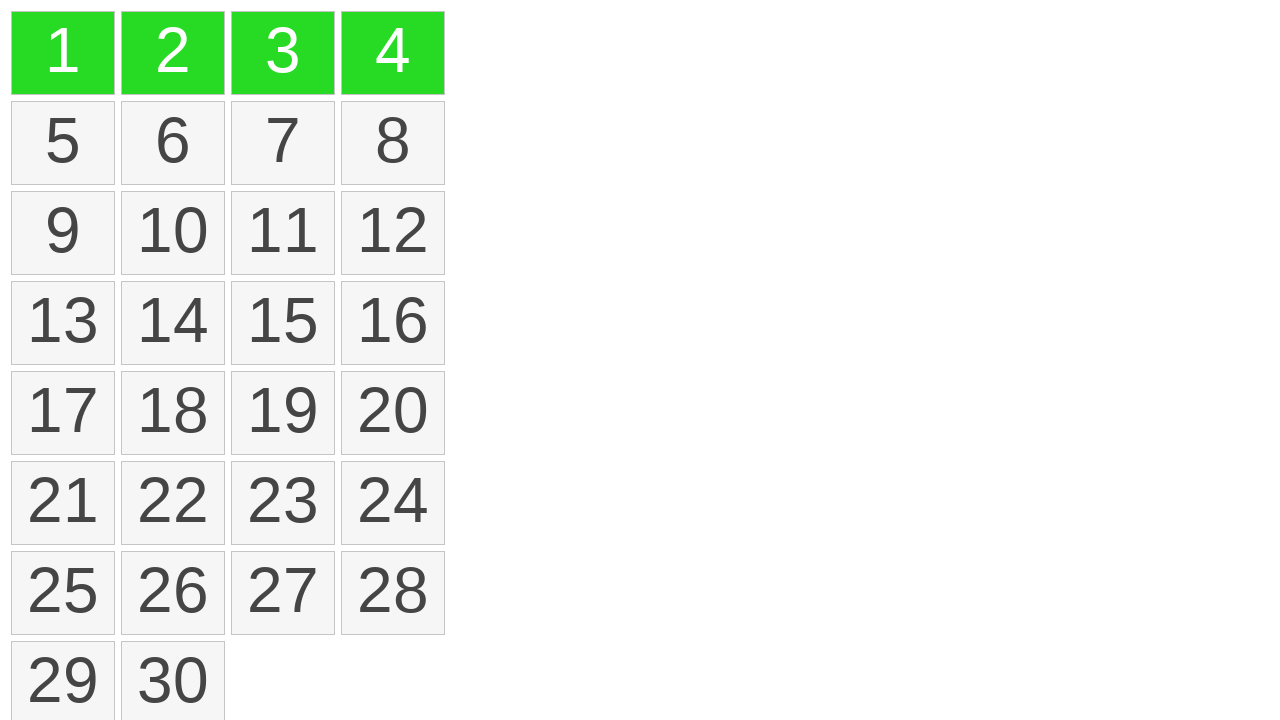